Solves a math captcha by reading a value, calculating the result, and submitting the form with checkbox and radio button selections

Starting URL: http://suninjuly.github.io/math.html

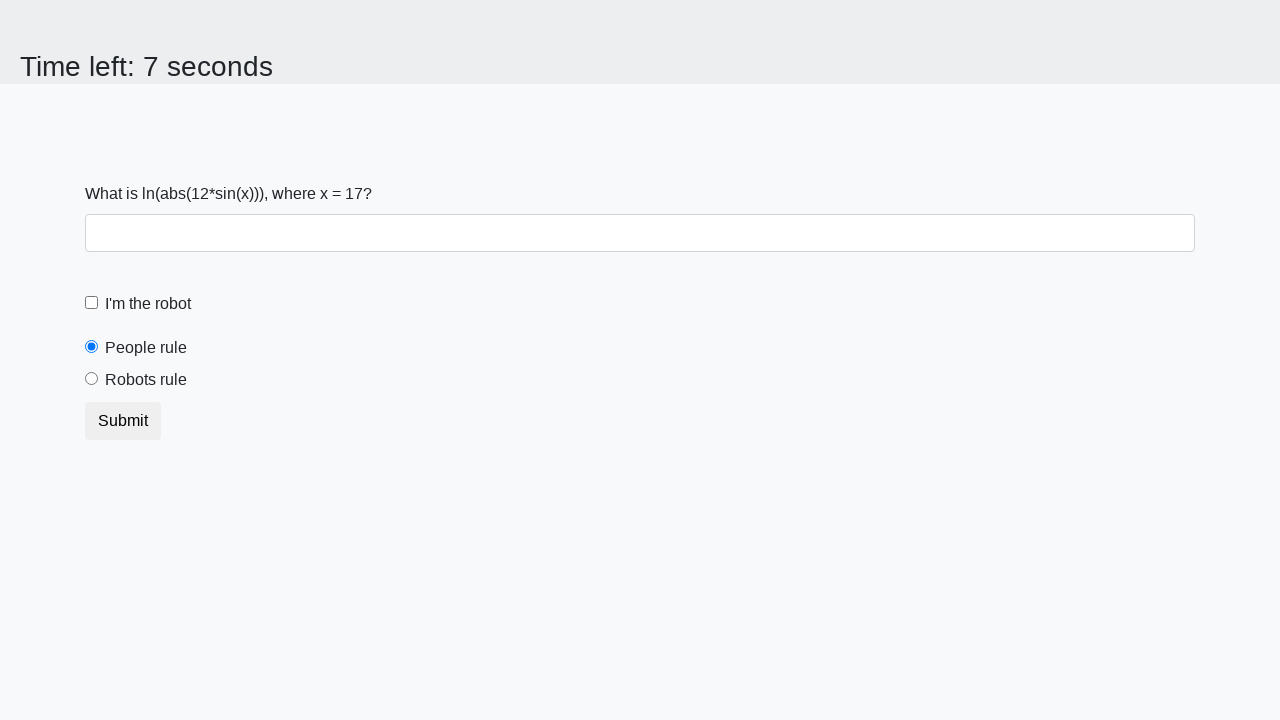

Located the math captcha input value element
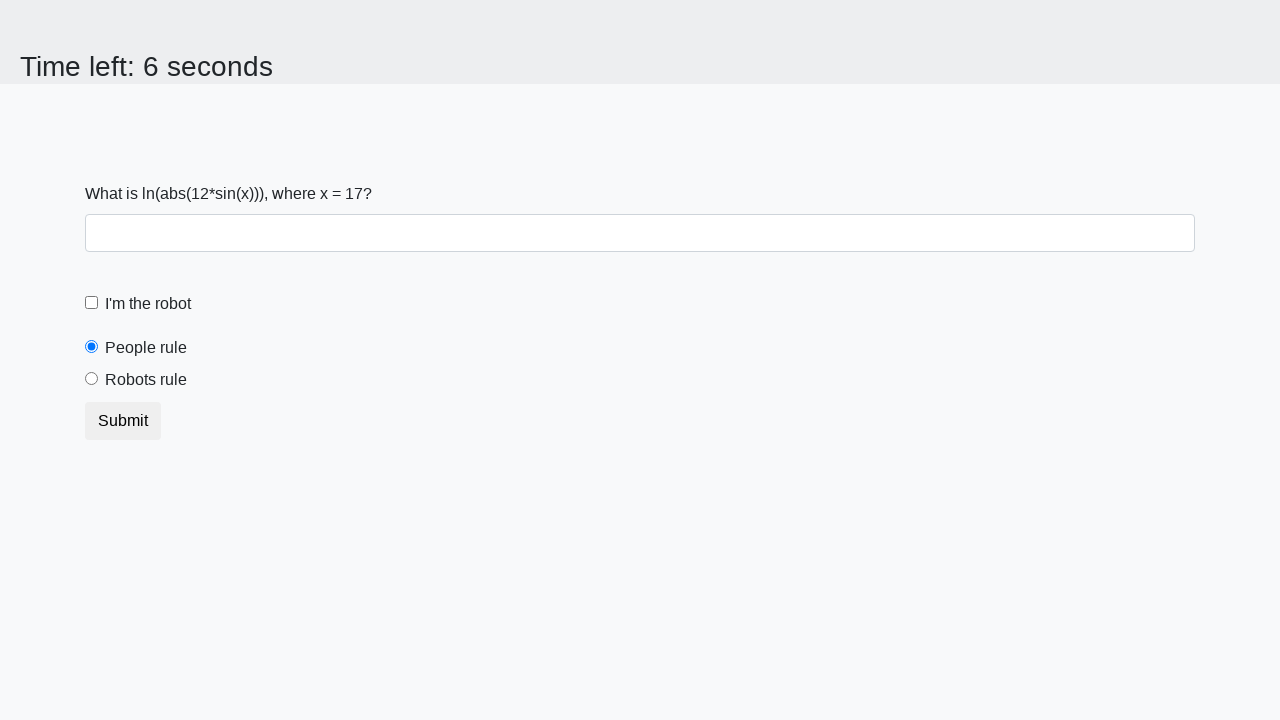

Extracted captcha value: 17
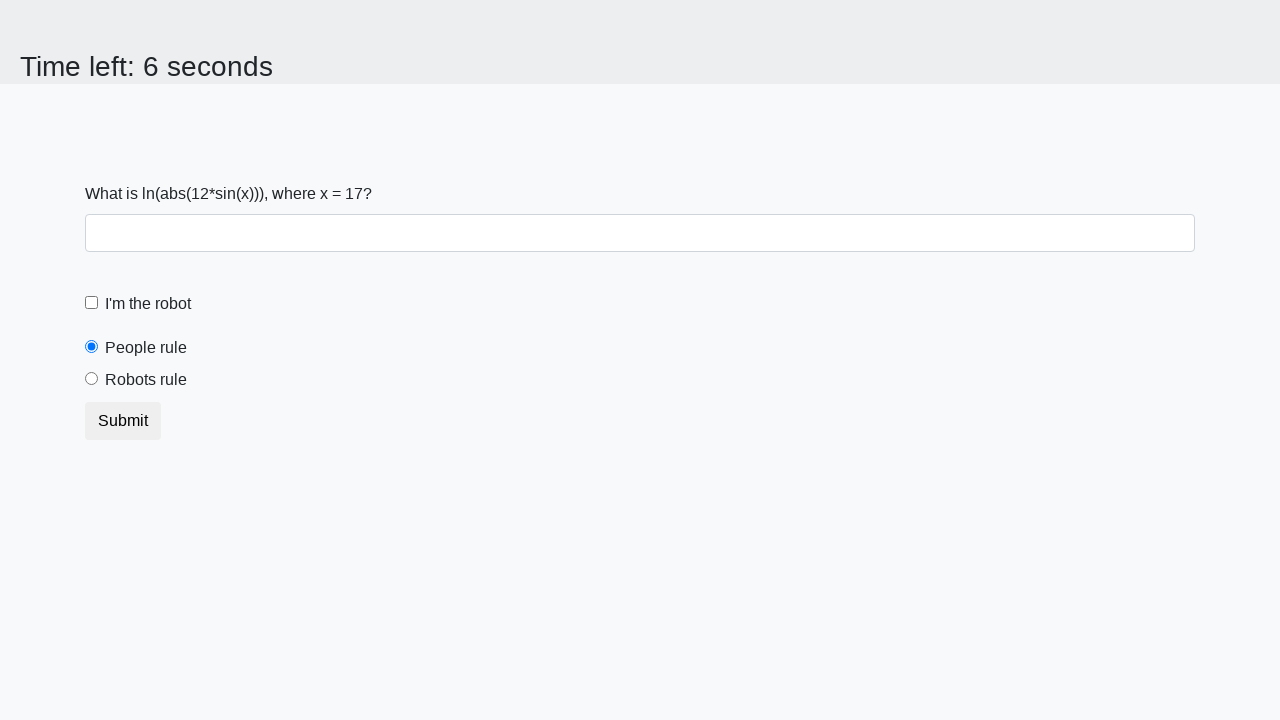

Calculated result: 2.4455393174413893
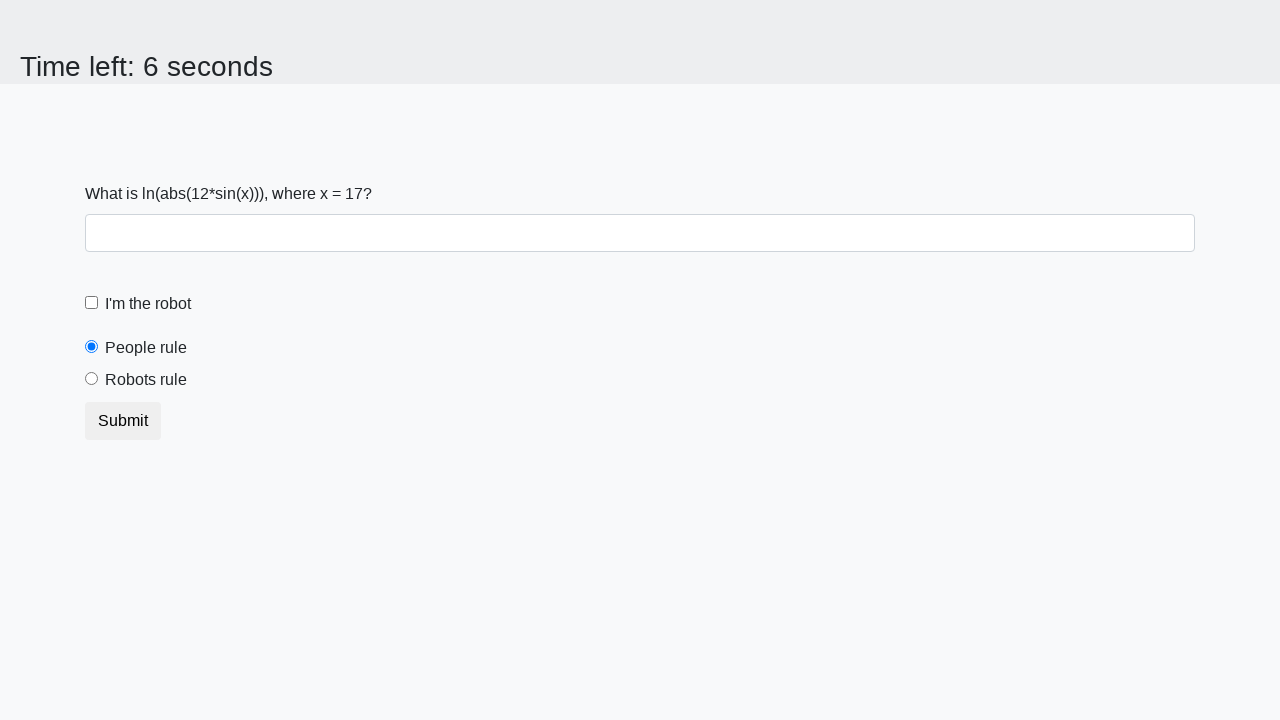

Filled in the calculated answer on input#answer
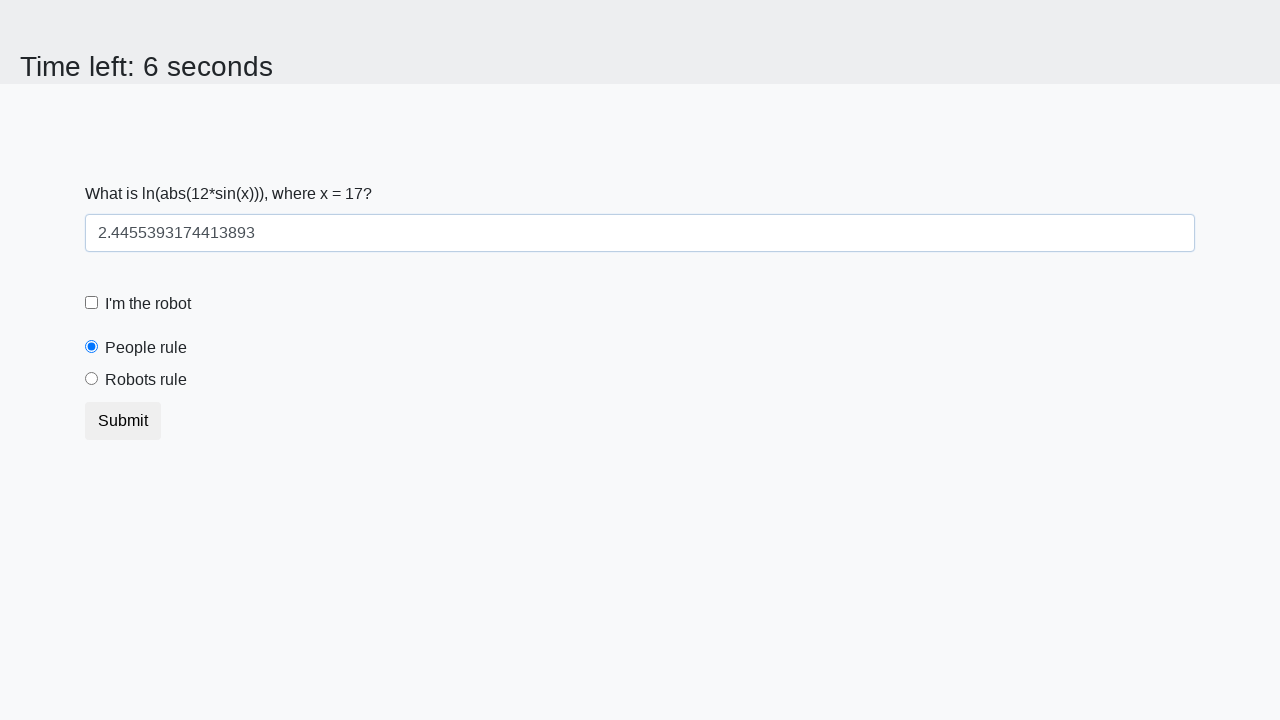

Checked the robot checkbox at (92, 303) on input#robotCheckbox
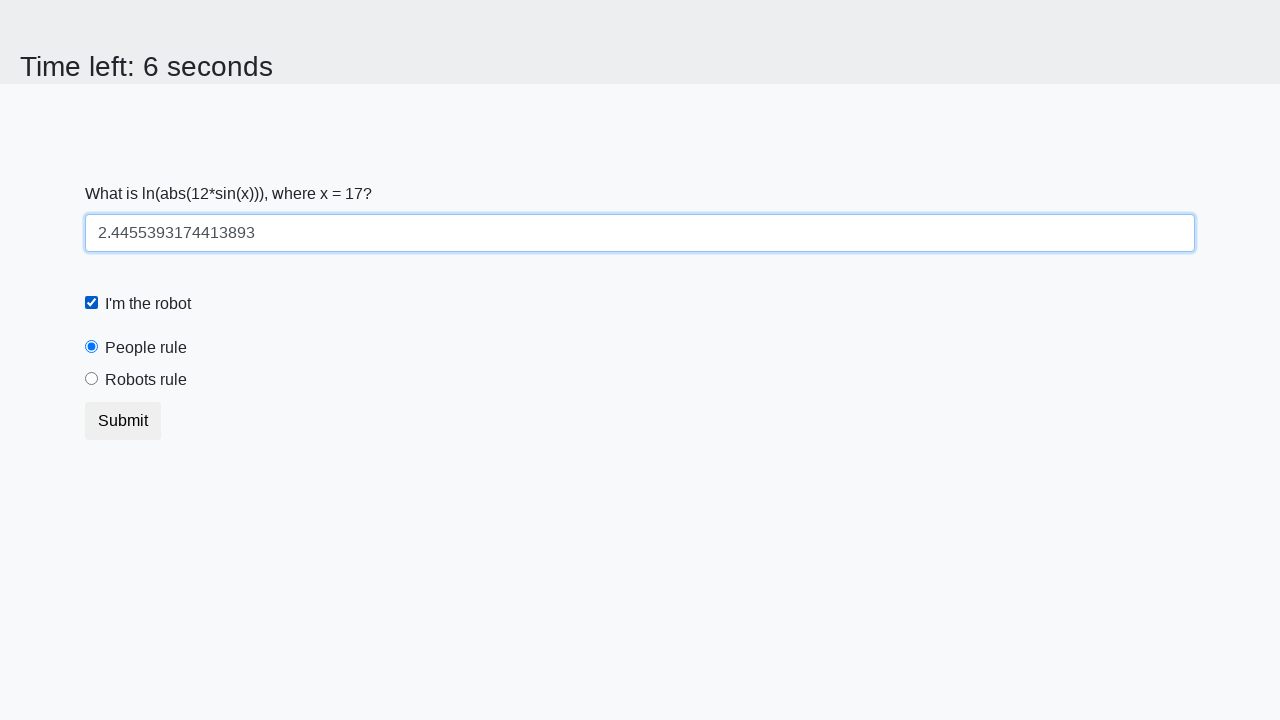

Selected the robot radio button at (92, 379) on input#robotsRule
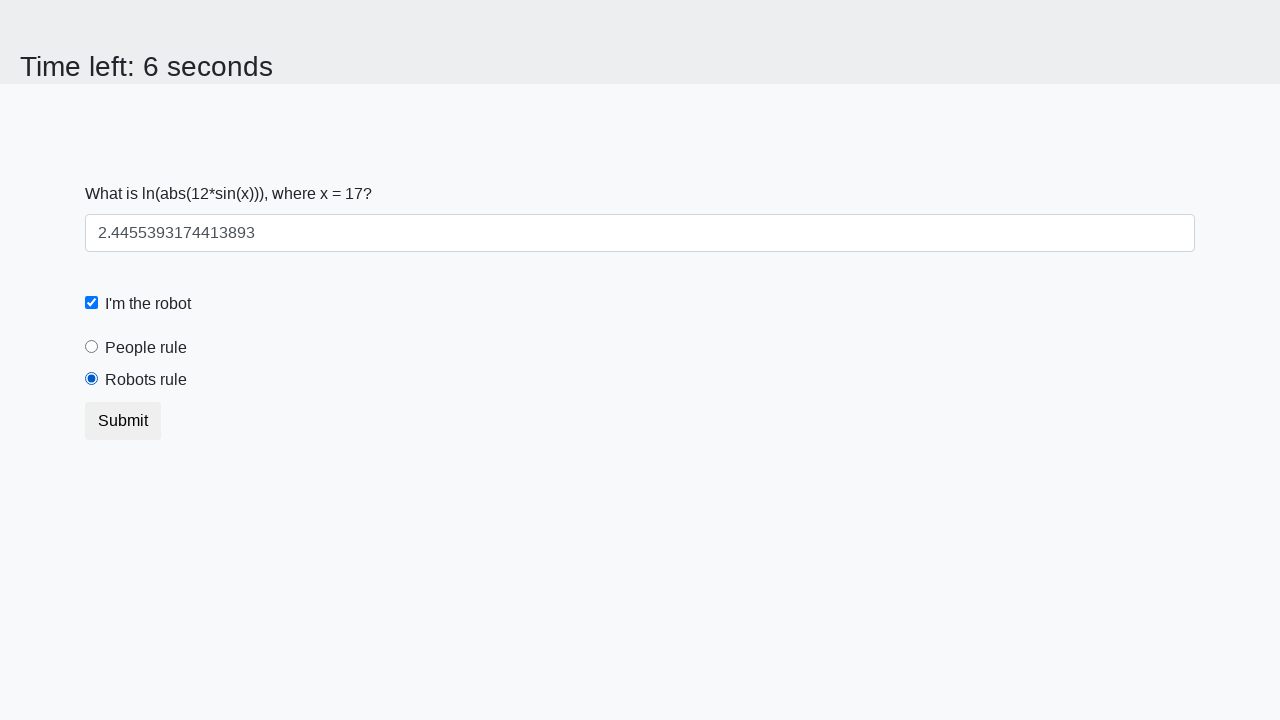

Clicked submit button to submit the form at (123, 421) on button[type="submit"]
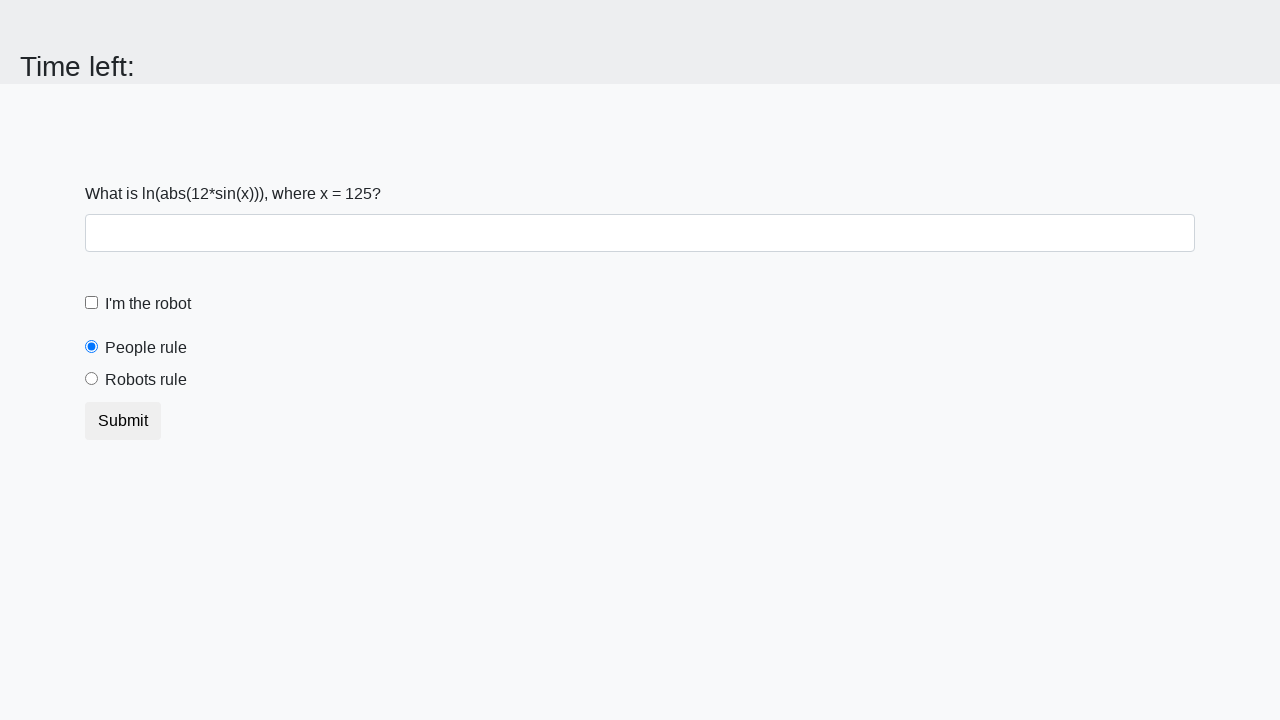

Waited for result to appear
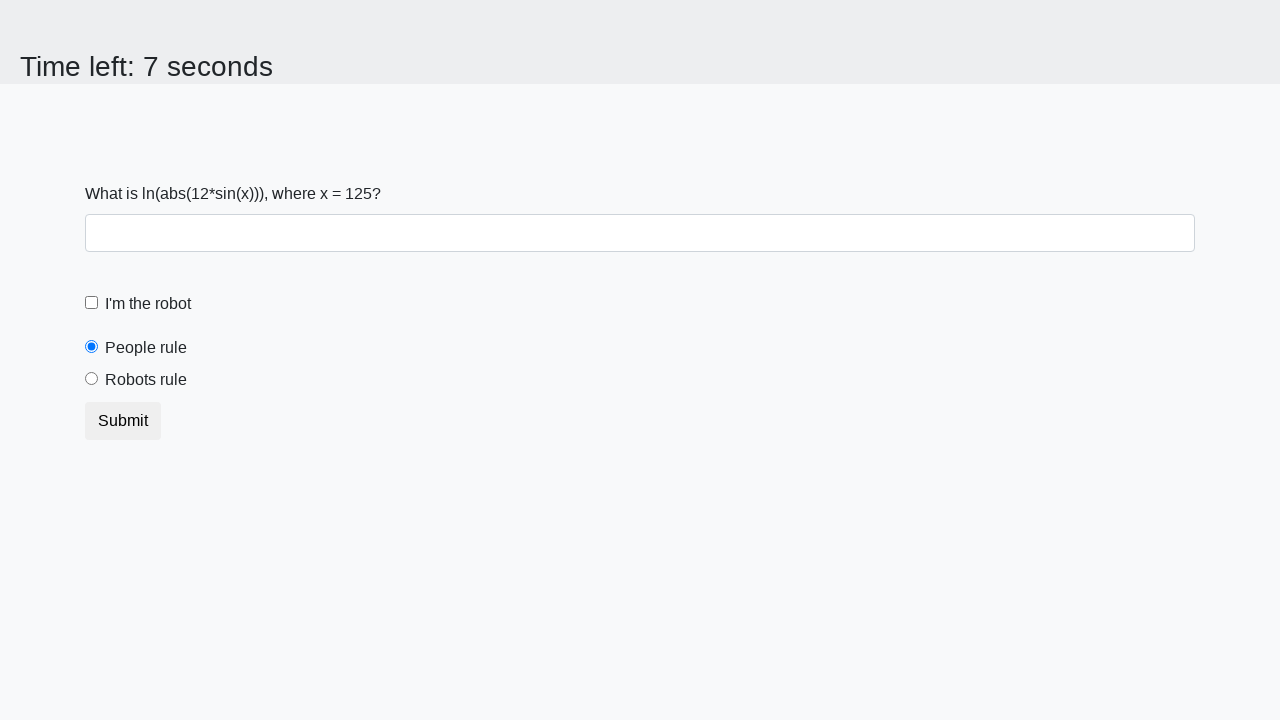

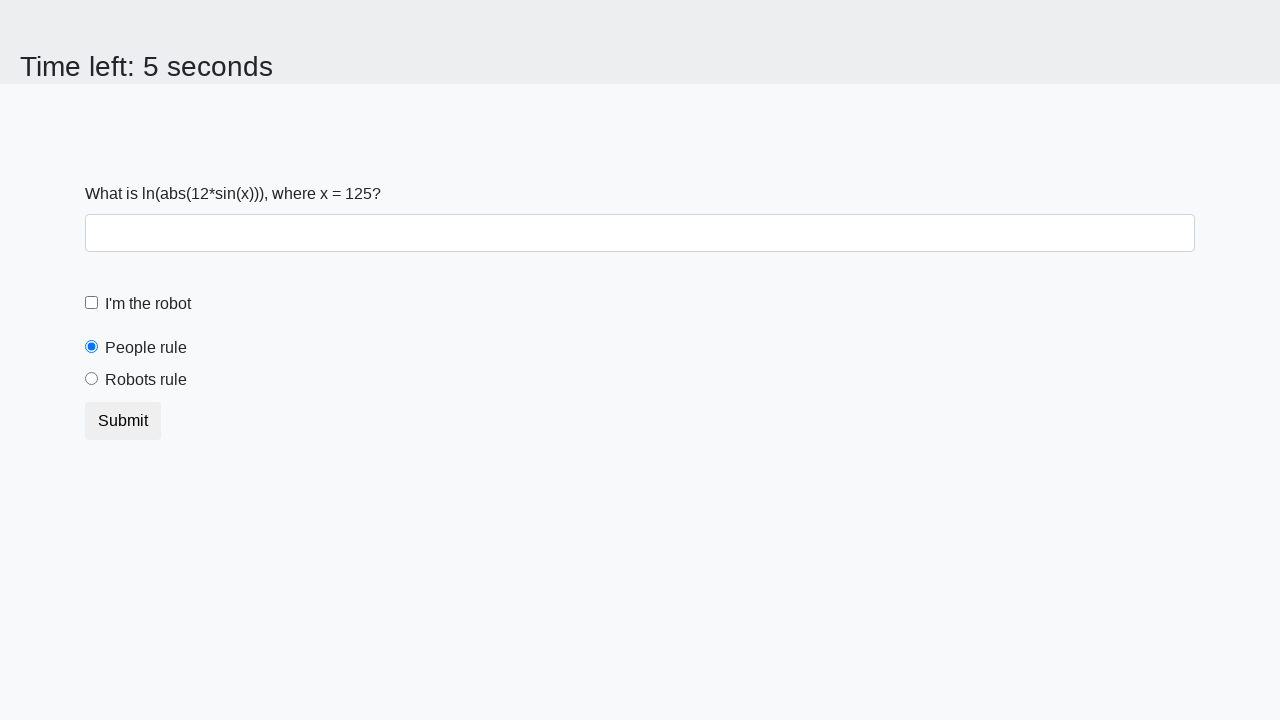